Tests the todo list functionality on the AngularJS website by adding a new todo item, then verifying the todo count increased and the new item text is correct

Starting URL: https://angularjs.org

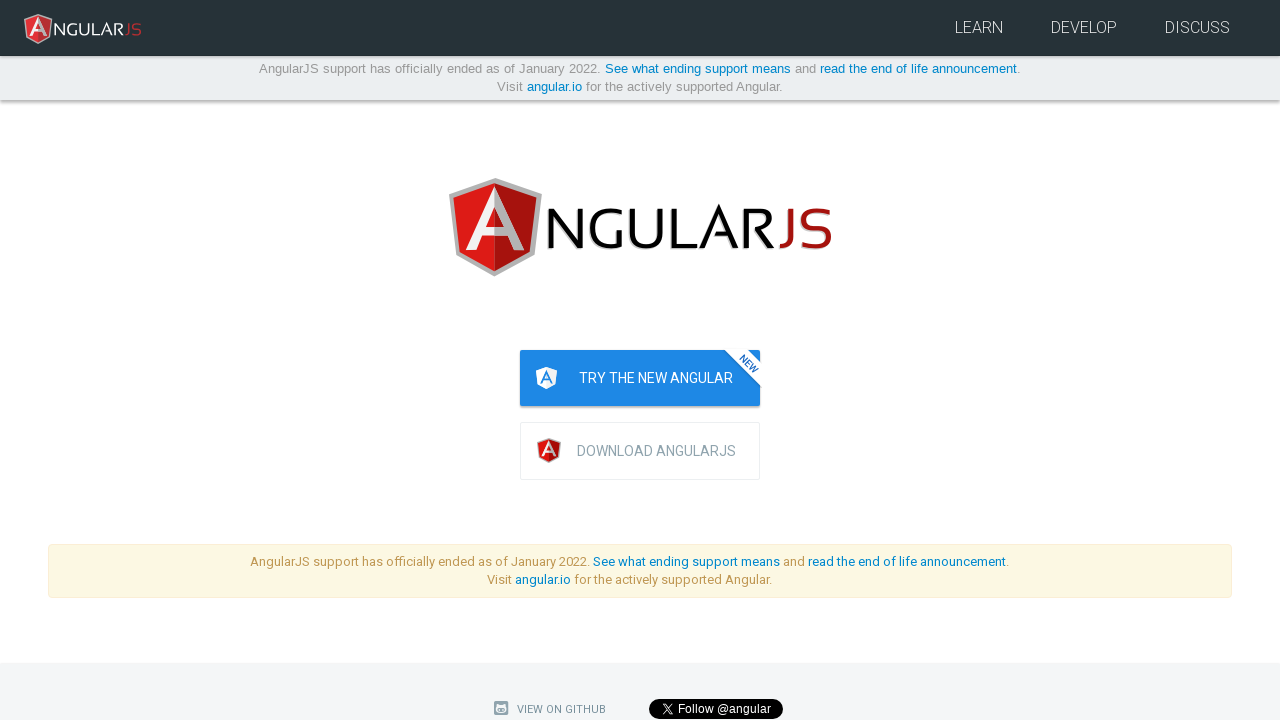

Filled todo input field with 'Writing tests!!' on input[ng-model="todoList.todoText"]
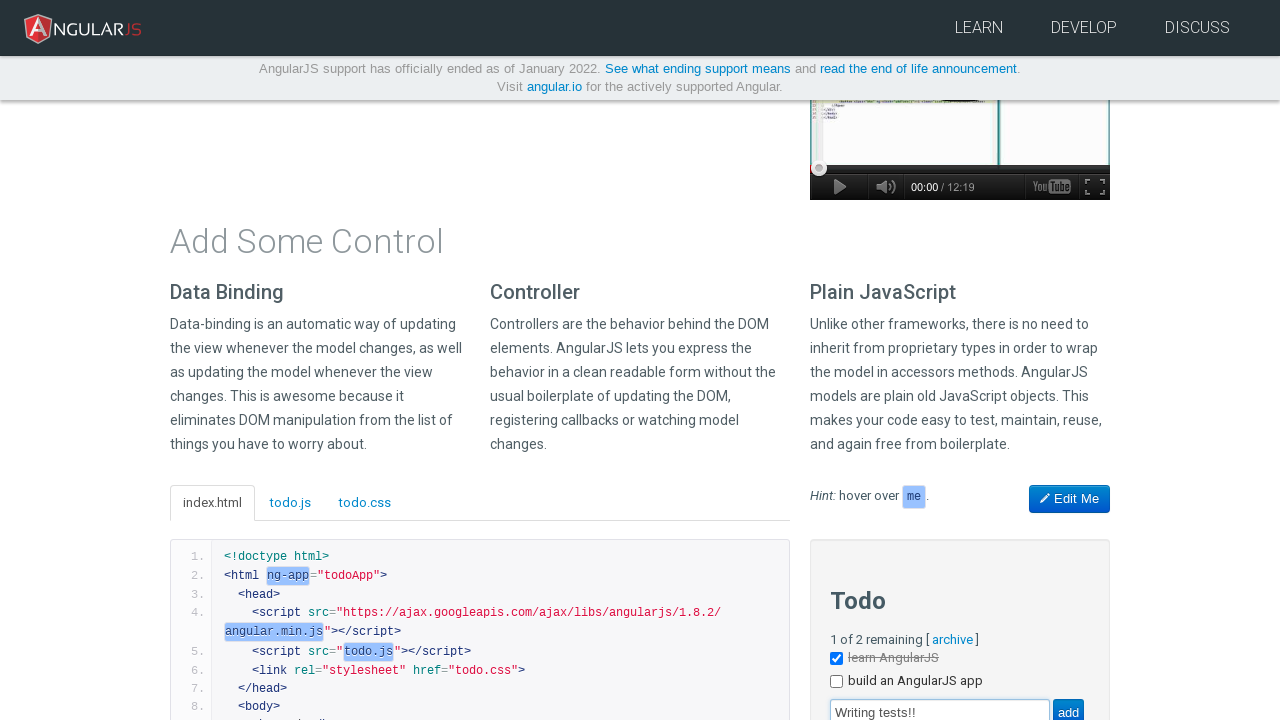

Clicked add button to submit new todo at (1068, 706) on [value="add"]
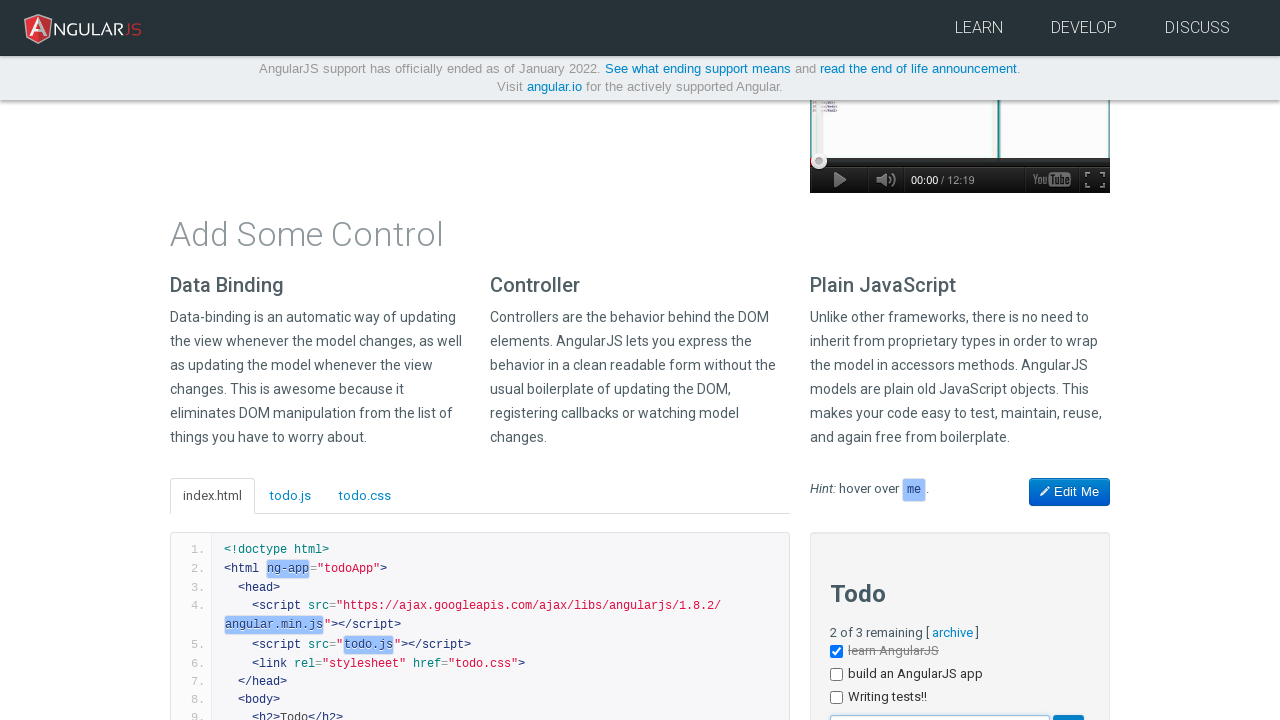

New todo item 'Writing tests!!' appeared in the list
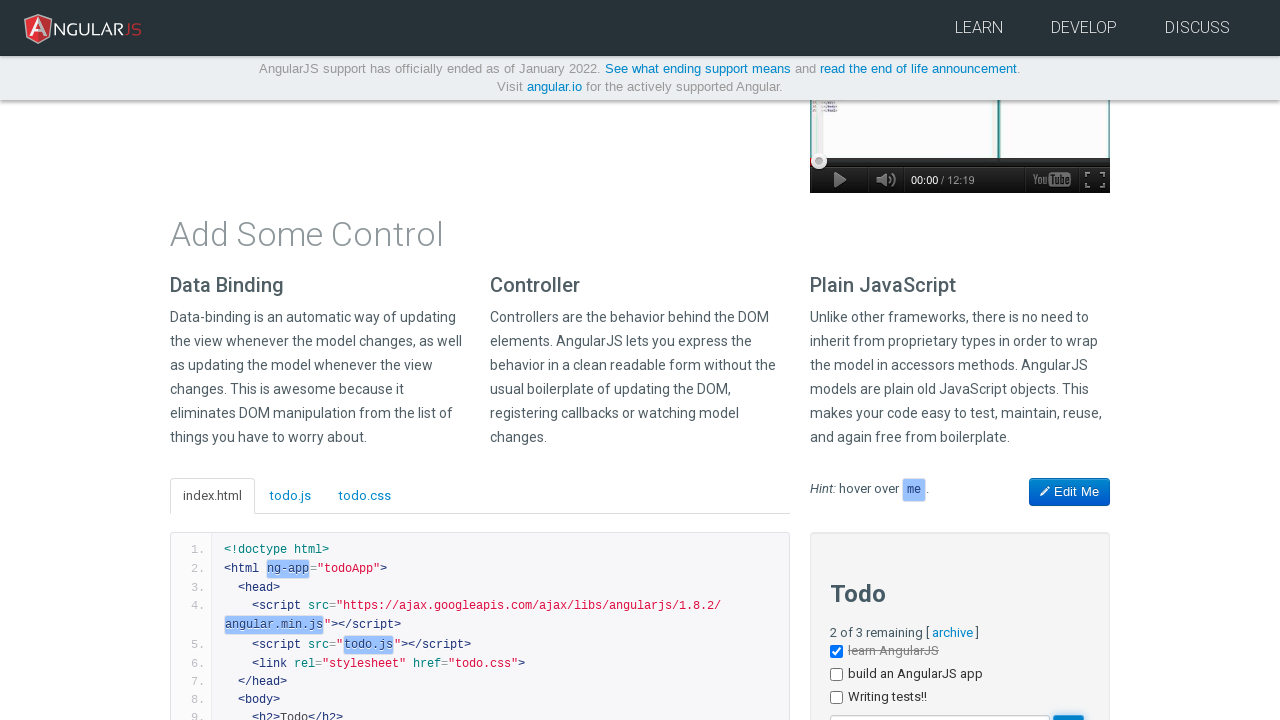

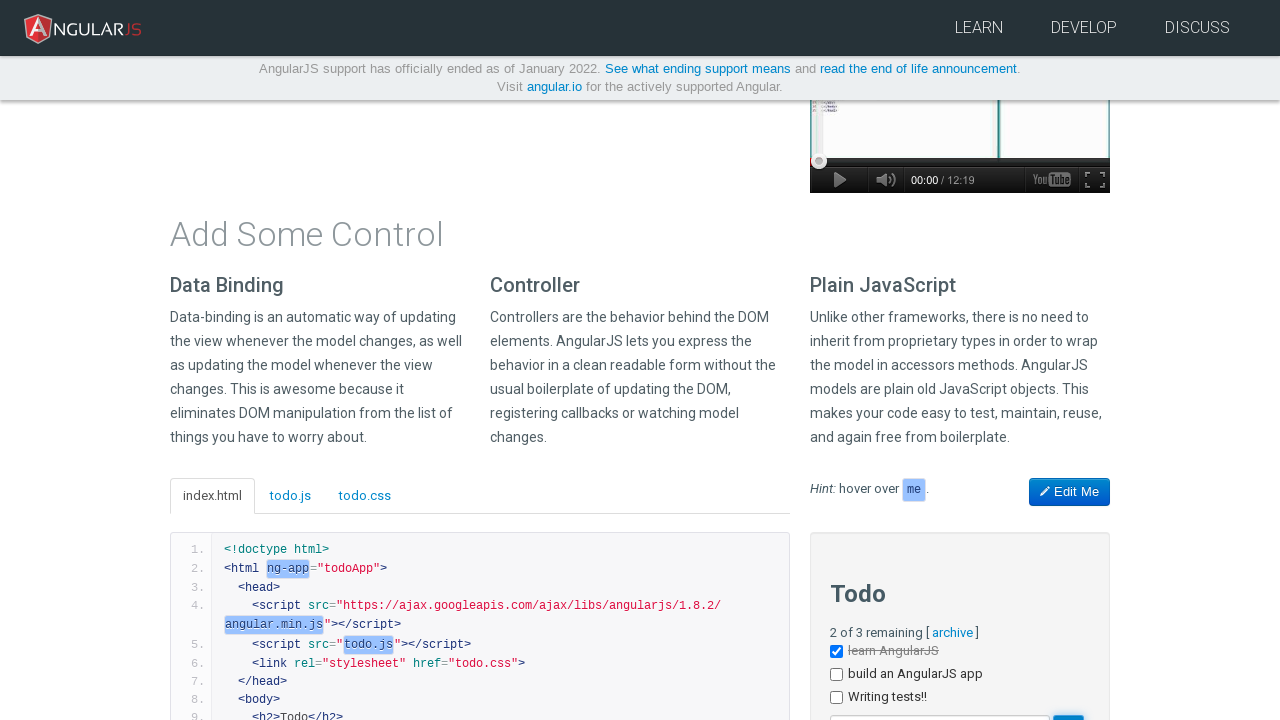